Tests drag and drop functionality on jQuery UI demo page by switching to an iframe and dragging a draggable element onto a droppable target

Starting URL: https://jqueryui.com/droppable/

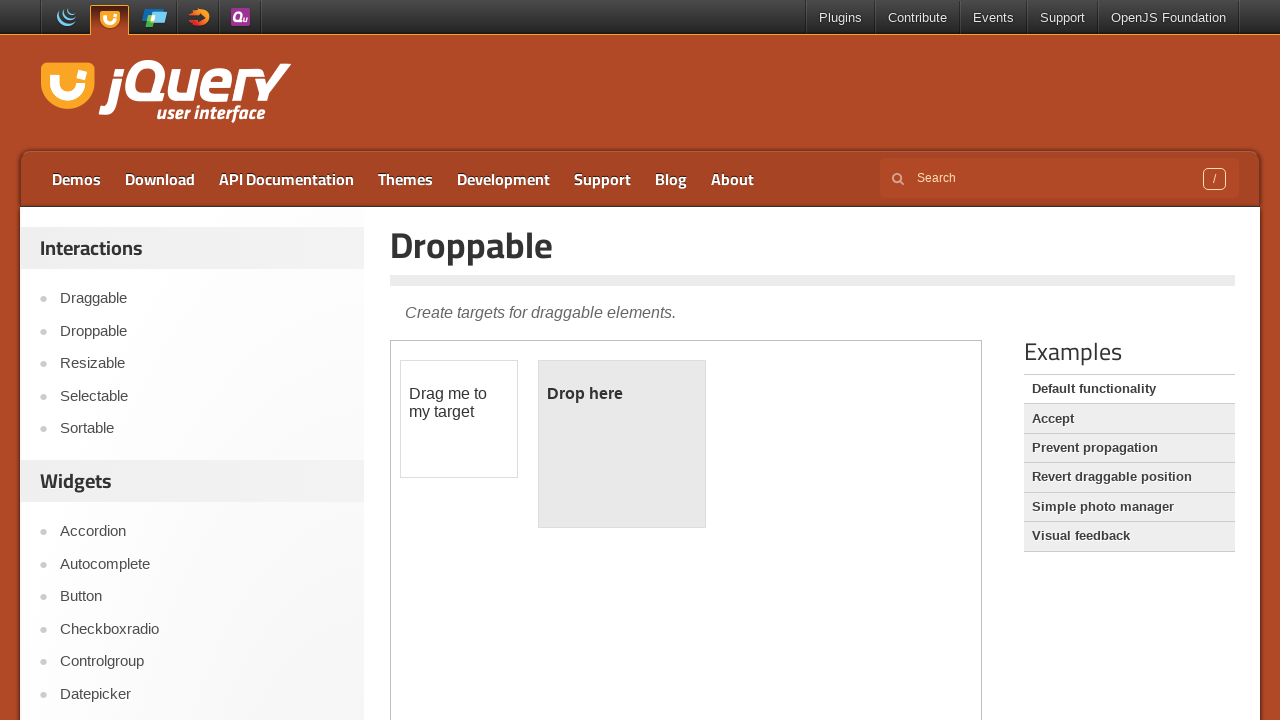

Located the first iframe containing drag/drop demo
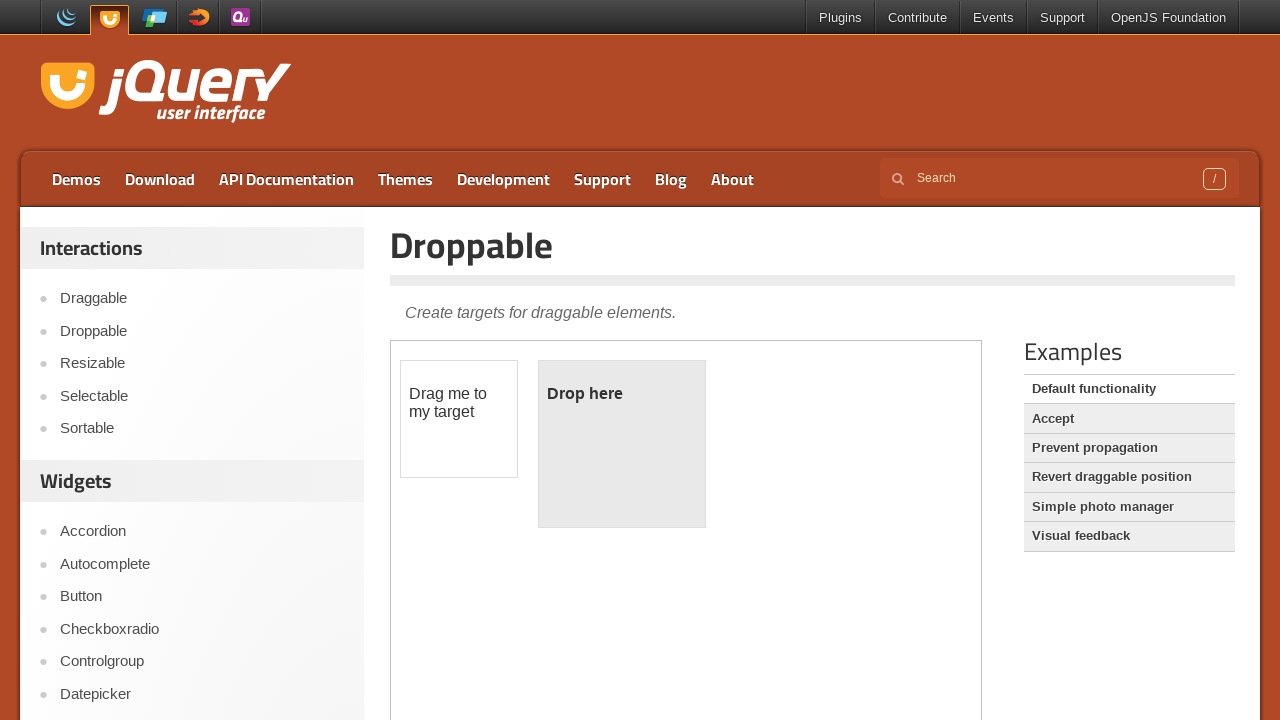

Located draggable element with id 'draggable' in iframe
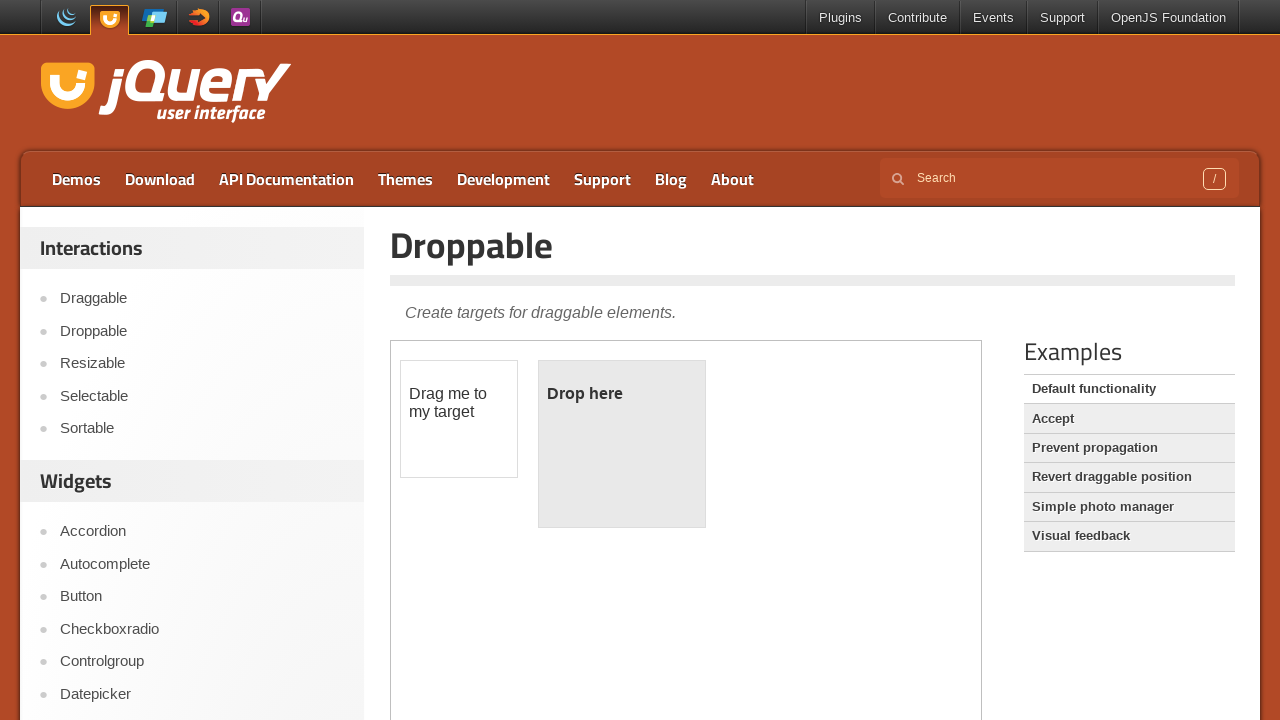

Located droppable target element with id 'droppable' in iframe
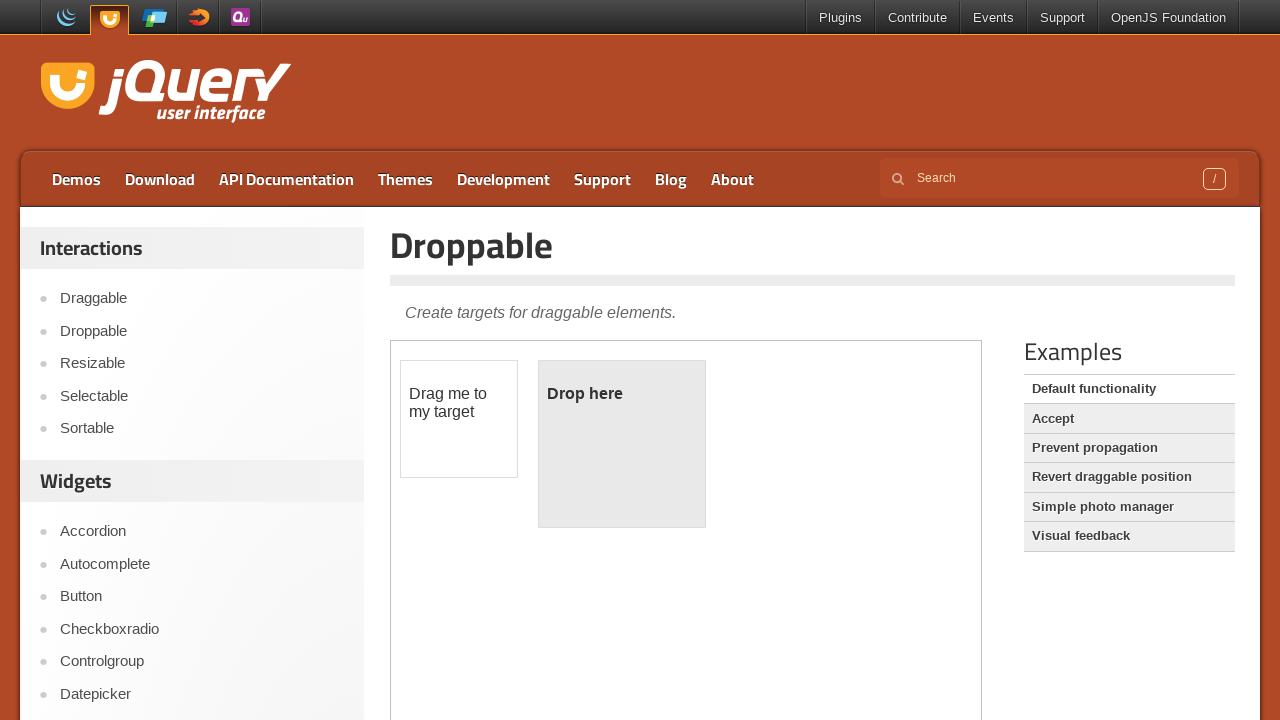

Dragged draggable element onto droppable target at (622, 444)
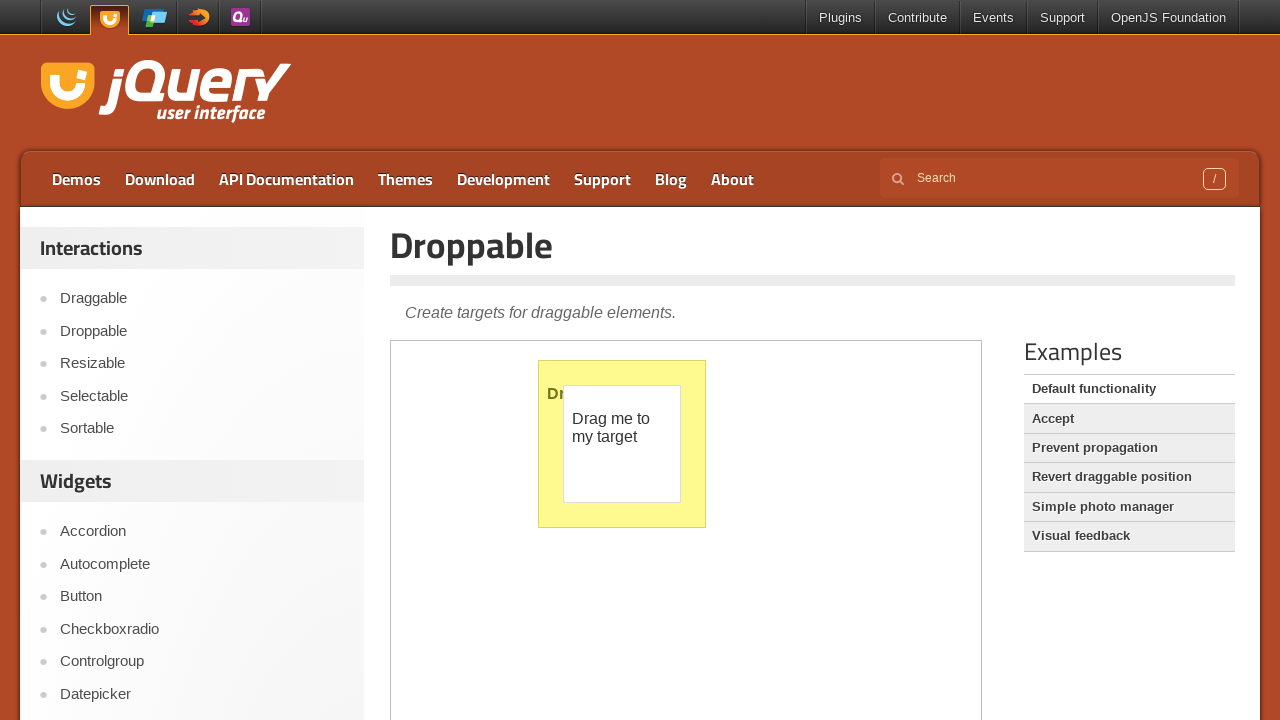

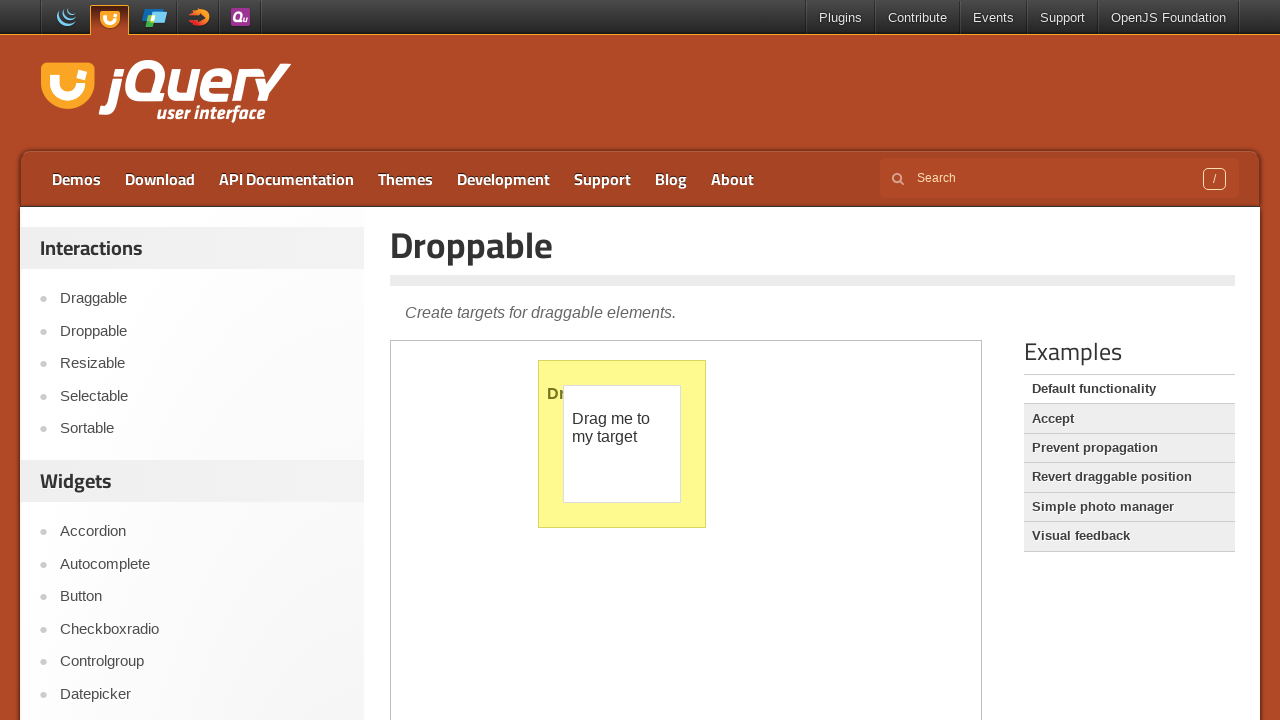